Tests state dropdown by verifying the default selected option is 'Select a State', then selects Arkansas and verifies the selection

Starting URL: https://testcenter.techproeducation.com/index.php?page=dropdown

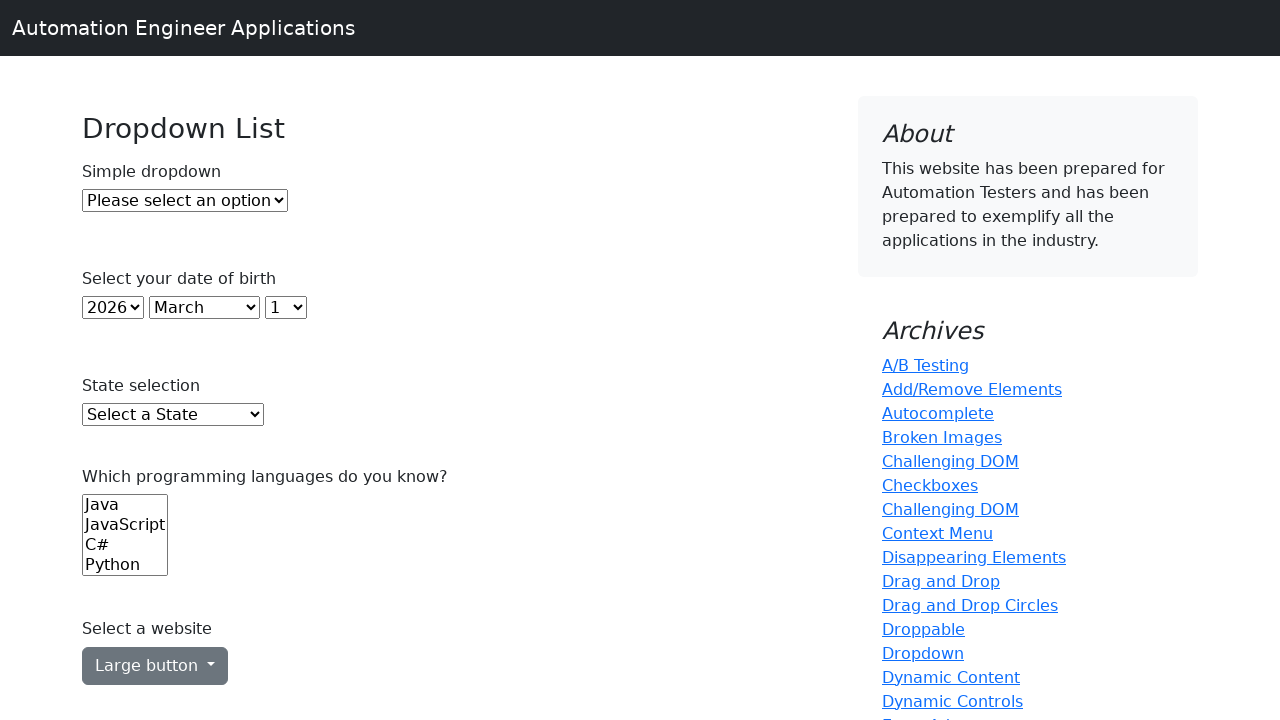

Waited for state dropdown to be present
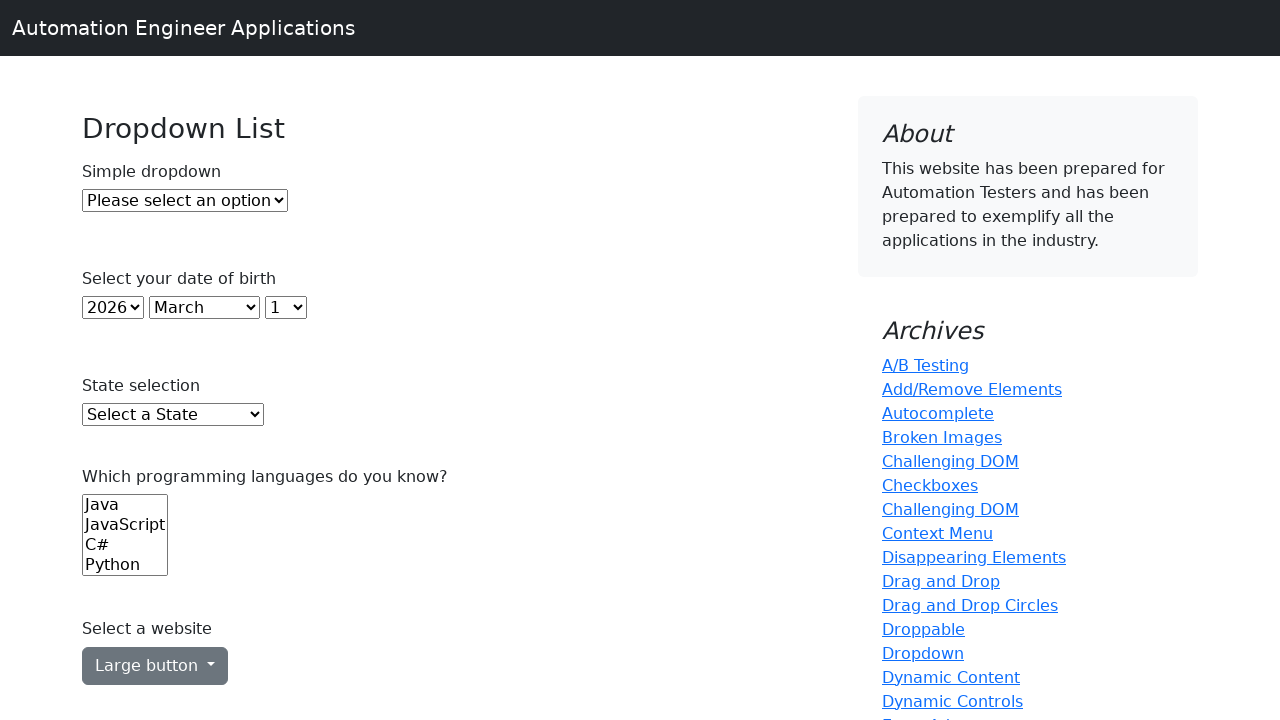

Retrieved default value from state dropdown
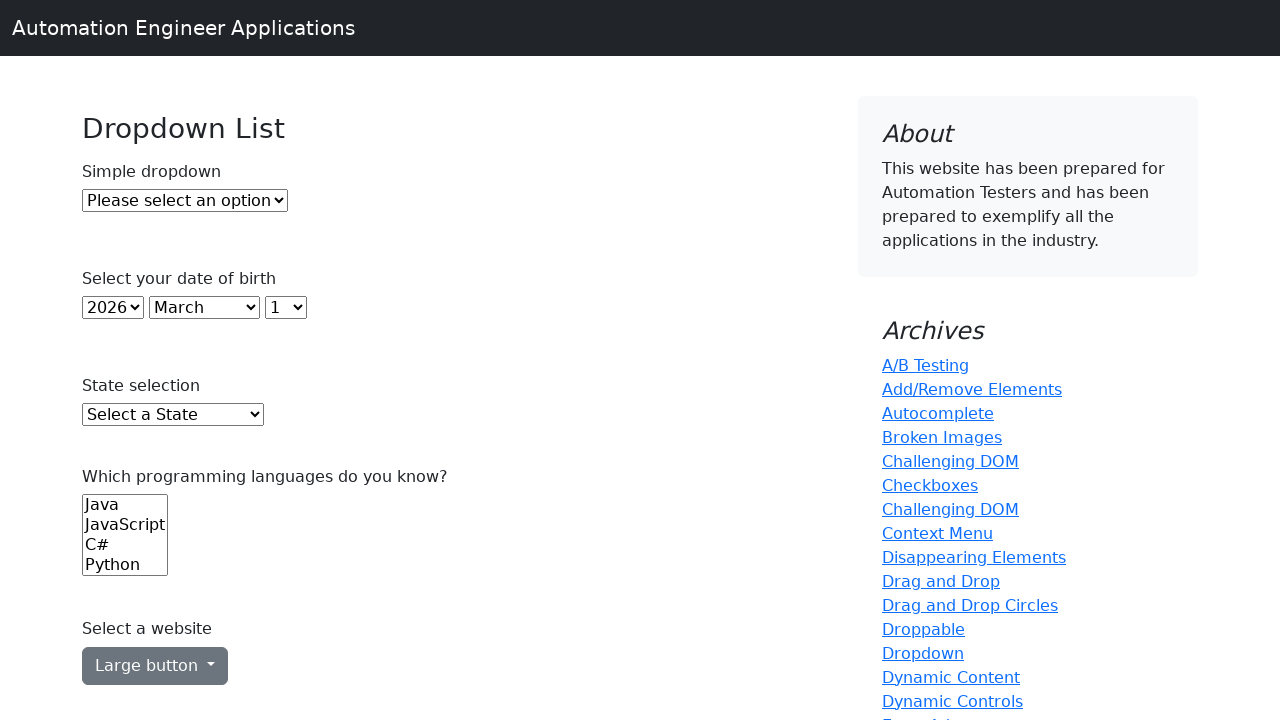

Verified default selected option is 'Select a State'
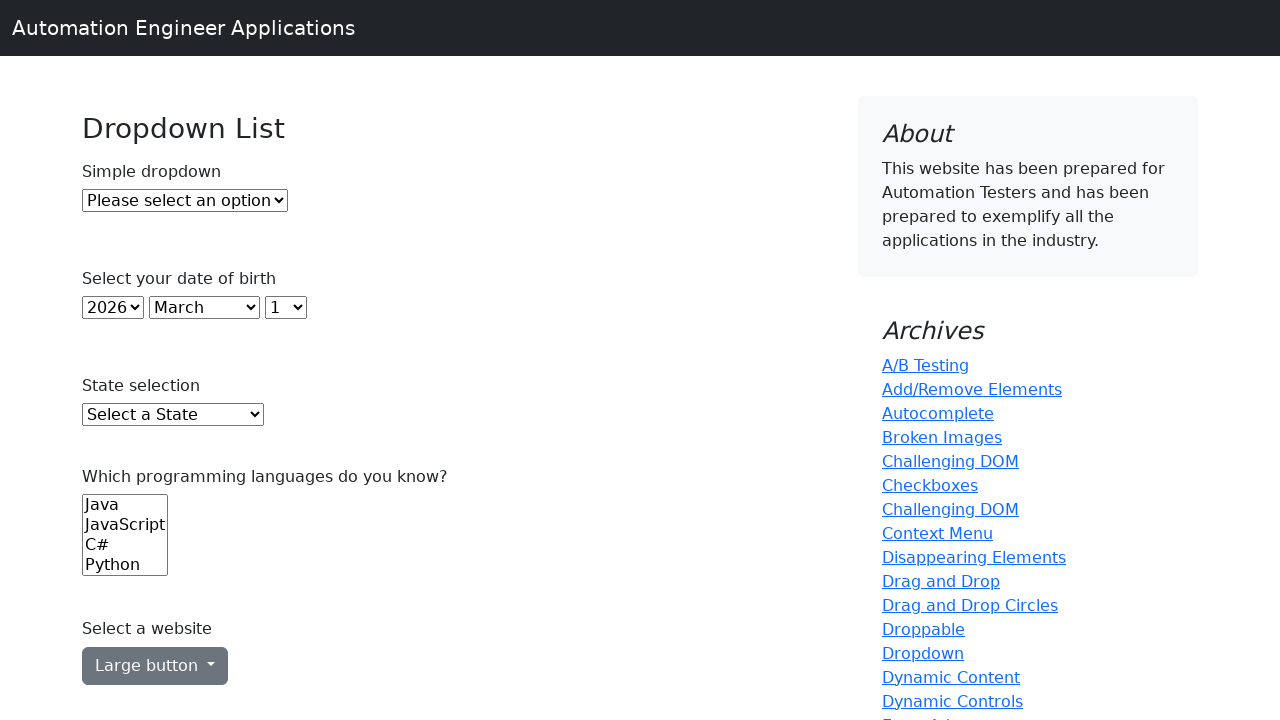

Selected Arkansas (AR) from state dropdown on #state
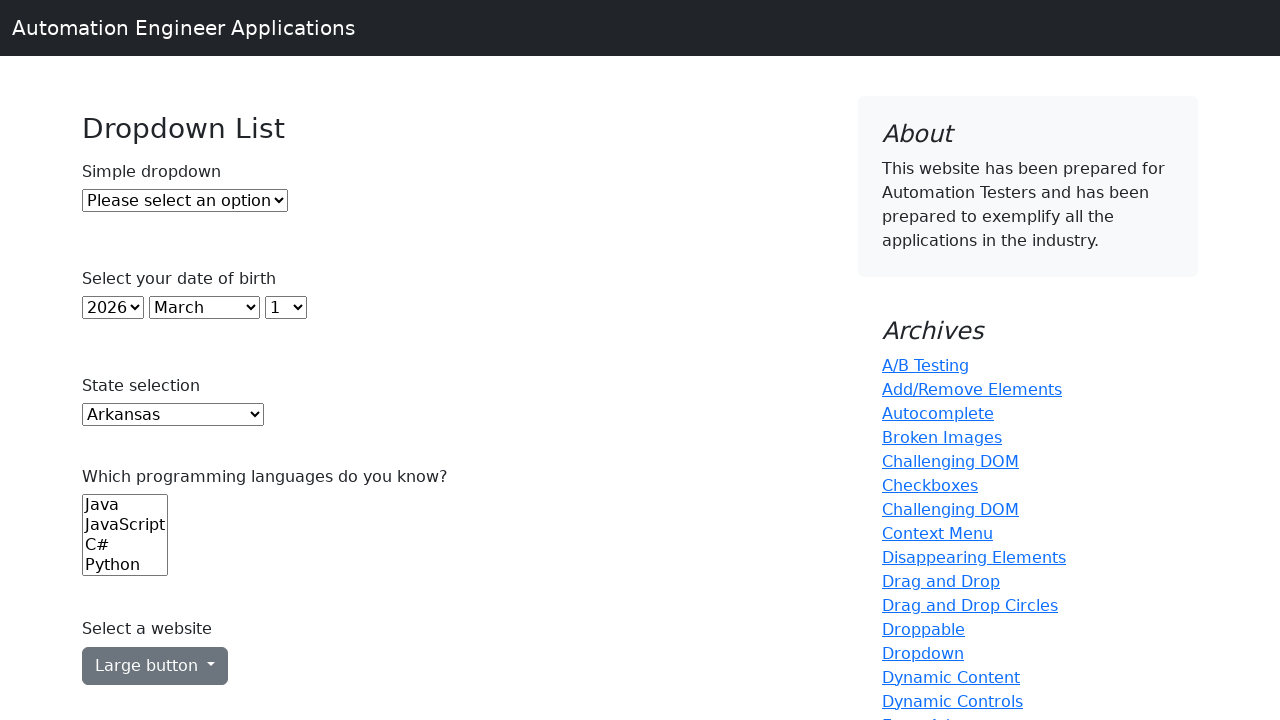

Verified Arkansas is now the selected option
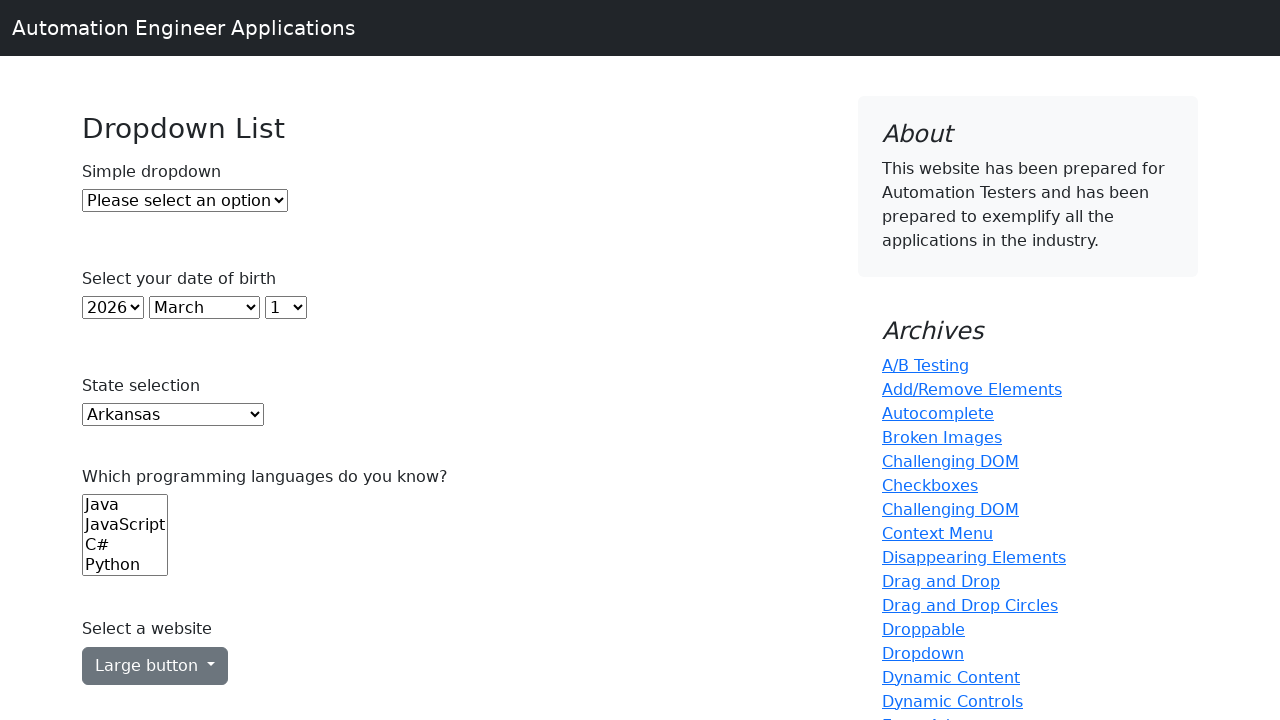

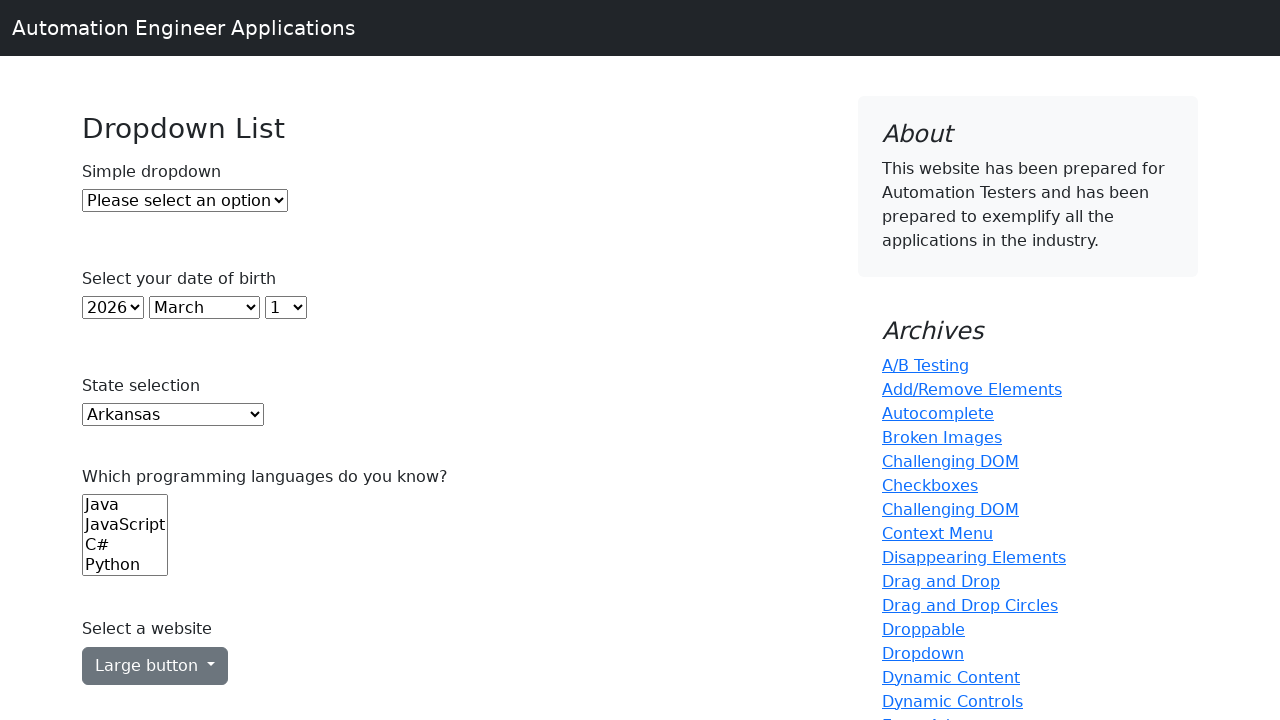